Tests mouse hover functionality by hovering over a menu item ("Main Item 2") on a demo QA website to trigger any hover effects or submenus.

Starting URL: https://demoqa.com/menu#

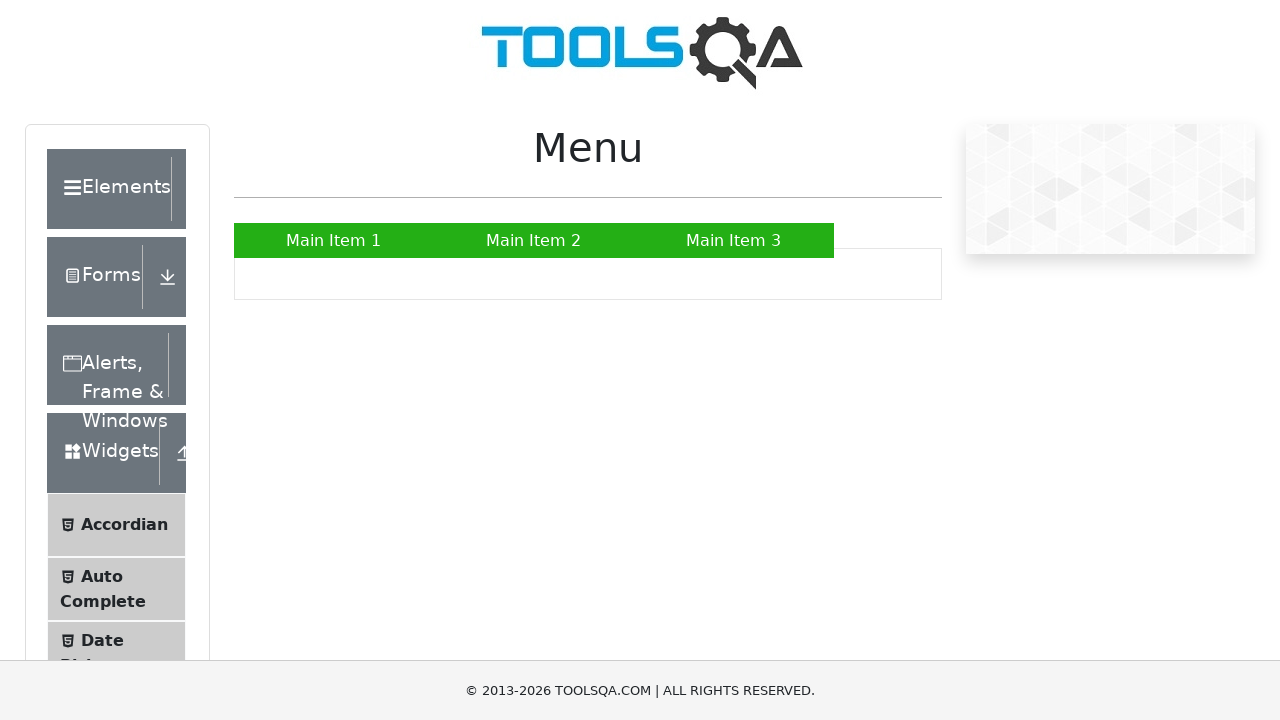

Waited for 'Main Item 2' menu item to be visible
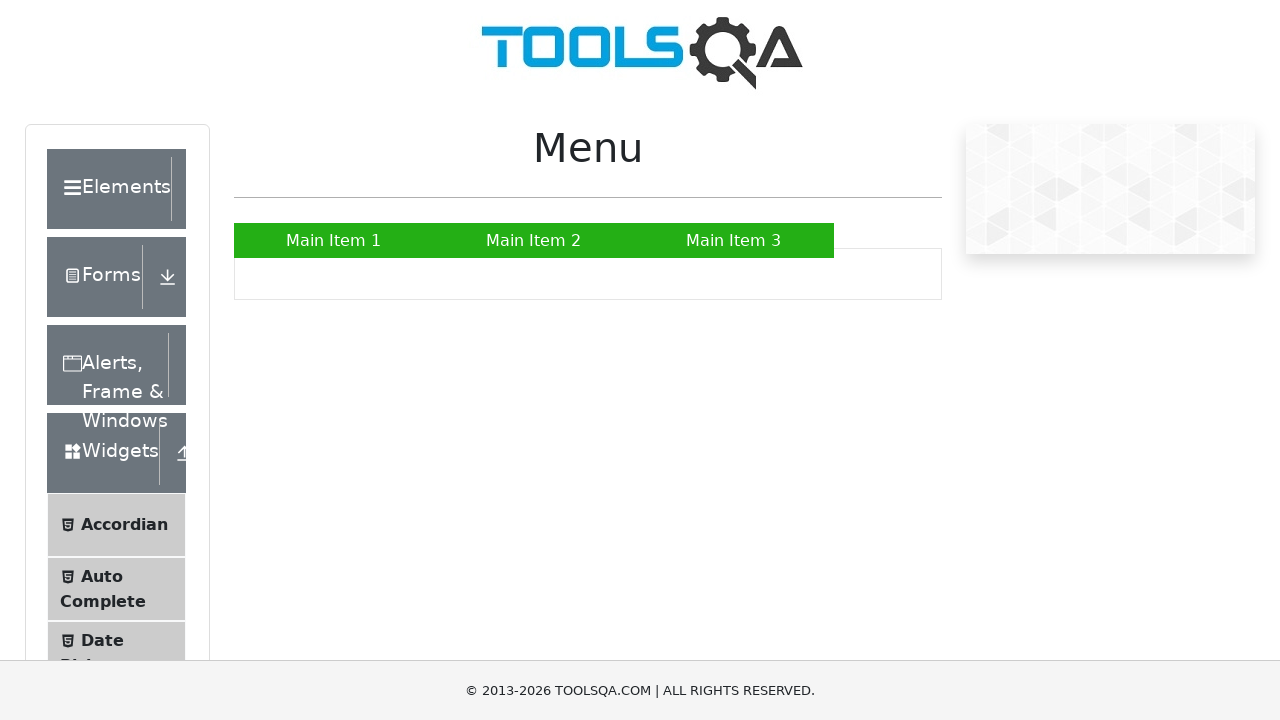

Hovered over 'Main Item 2' menu item to trigger hover effects at (534, 240) on text='Main Item 2'
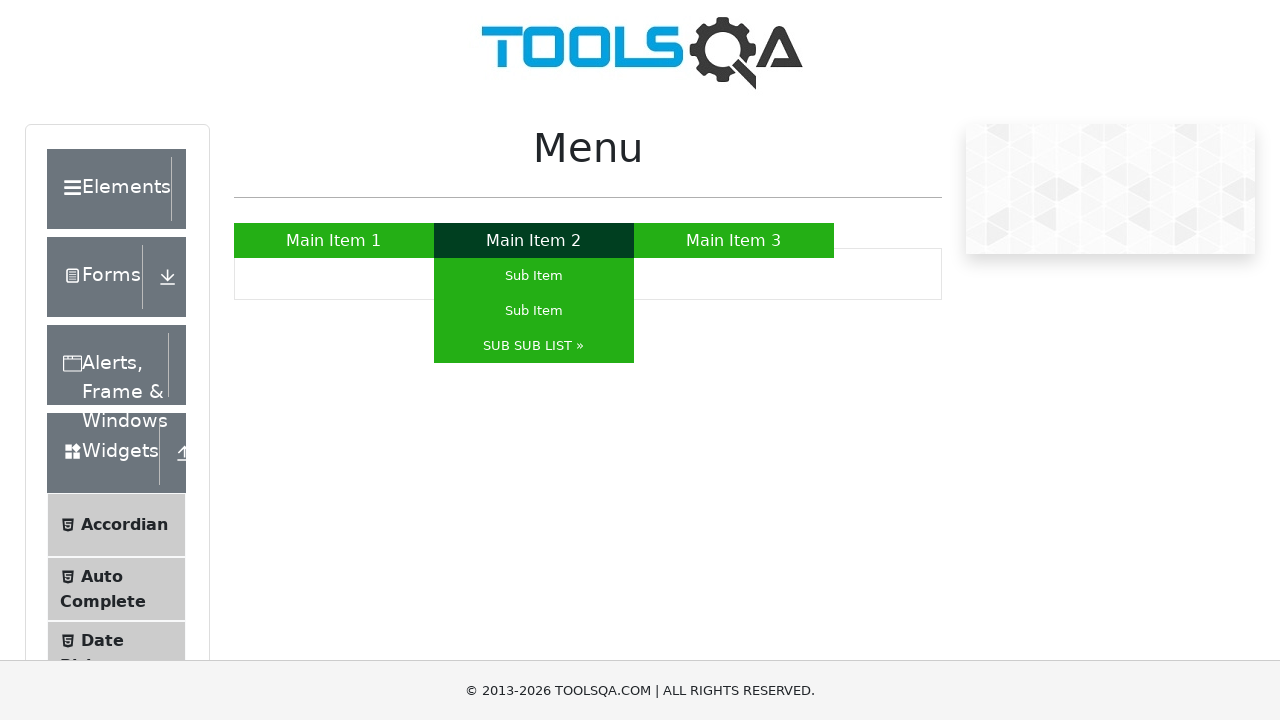

Waited 1 second to observe hover effect or submenu appearance
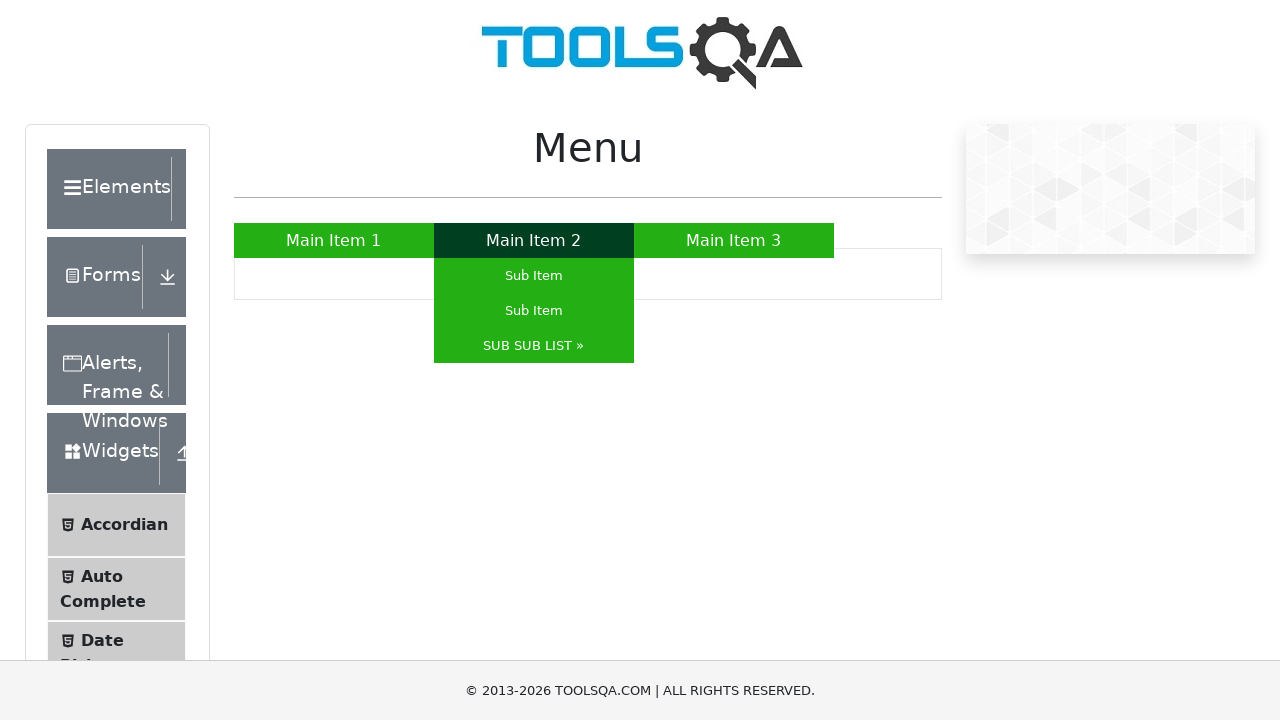

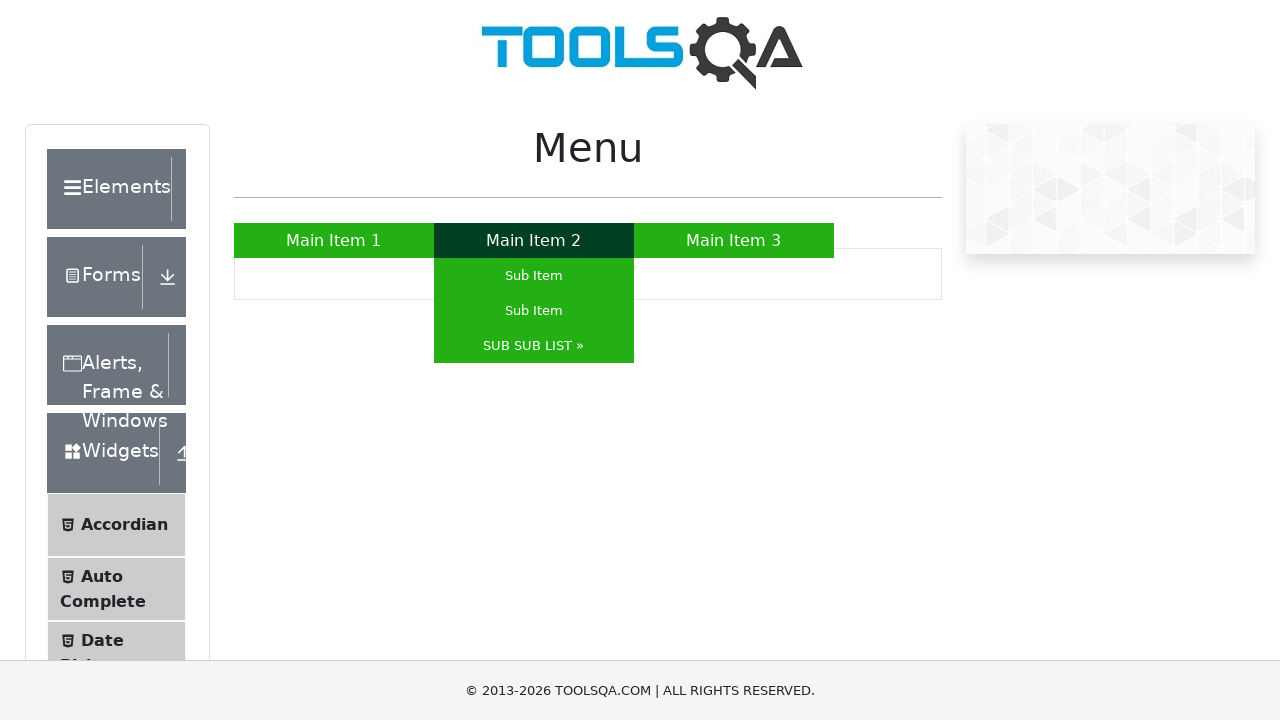